Tests navbar Join submenu navigation to Our Story page

Starting URL: https://fwstaging-core.futurewomen.com/

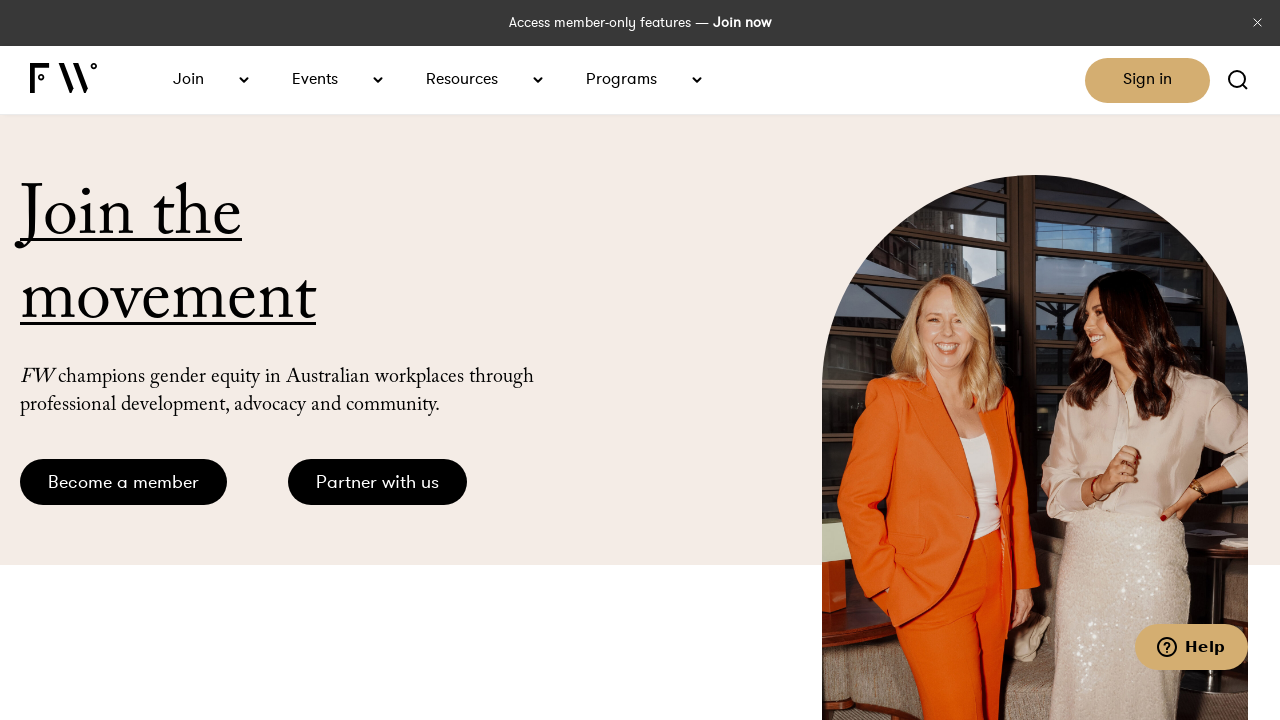

Clicked 'Join' link in navbar at (196, 78) on internal:role=link[name="Join"s]
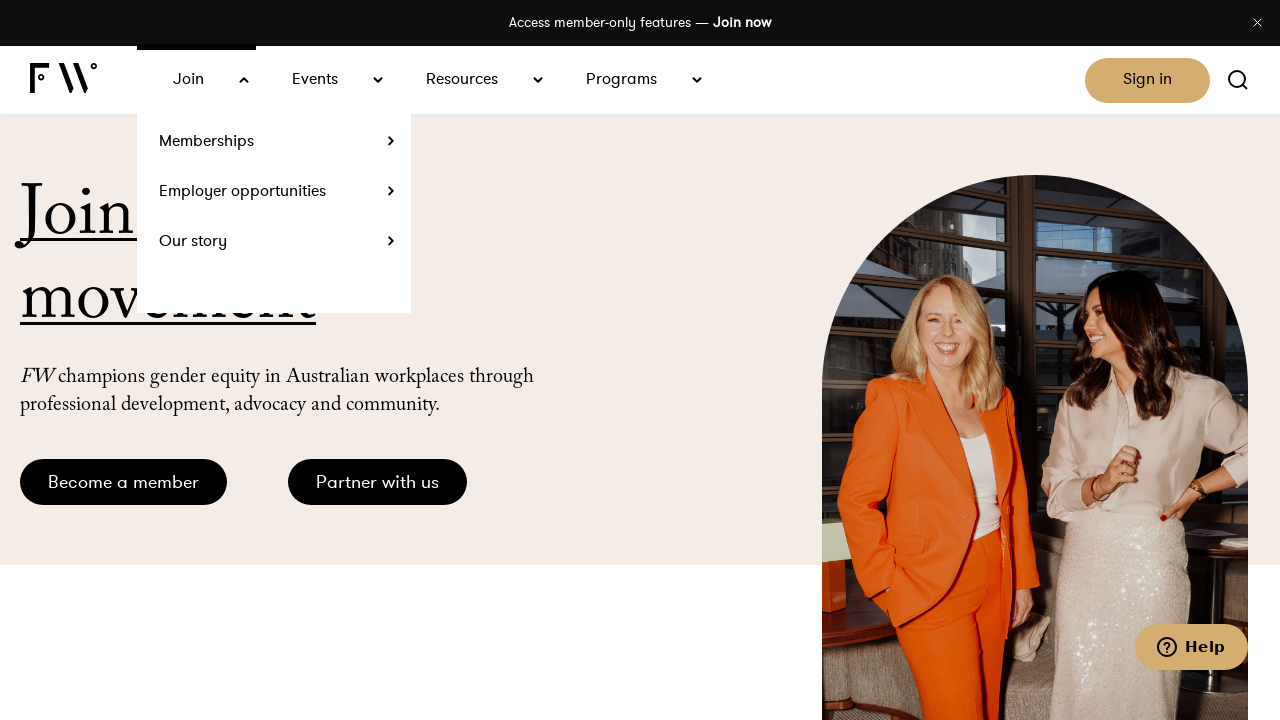

Clicked 'Our story' submenu item under Join at (274, 240) on internal:role=link[name="Our story"i]
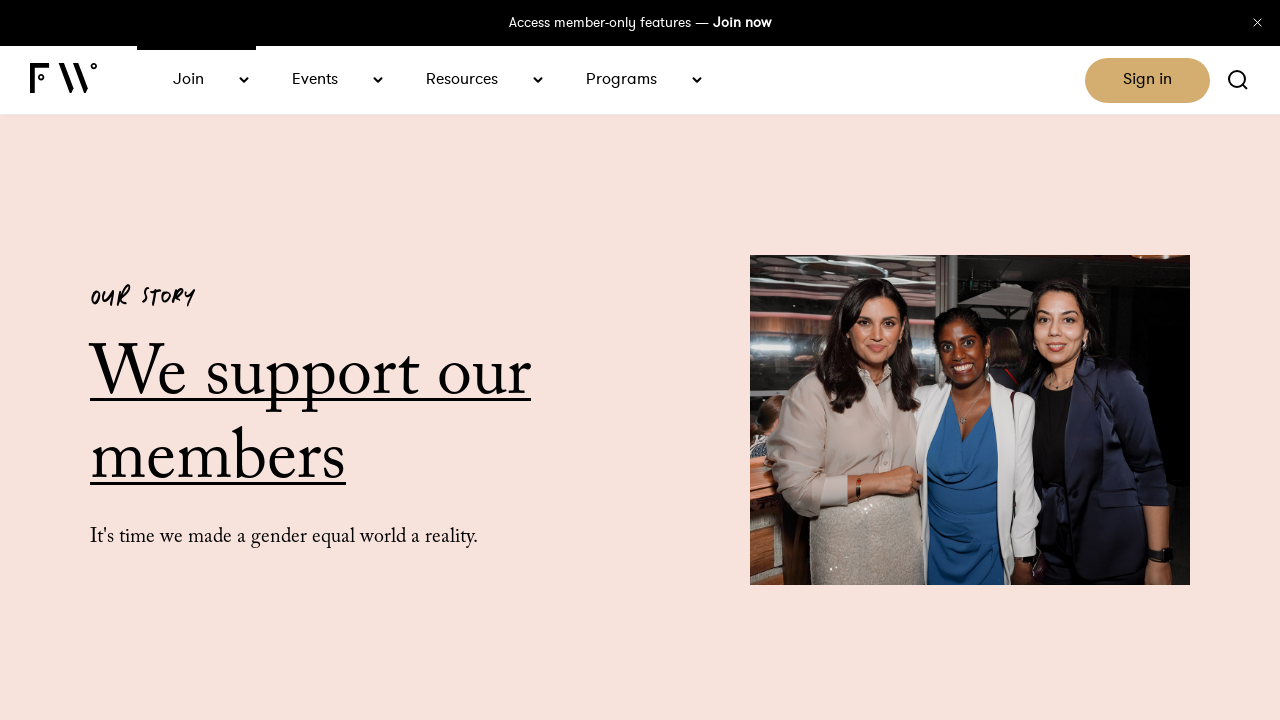

Verified page content loaded by clicking 'WE SUPPORT OUR MEMBERS' text at (385, 419) on internal:text="WE SUPPORT OUR MEMBERS"i
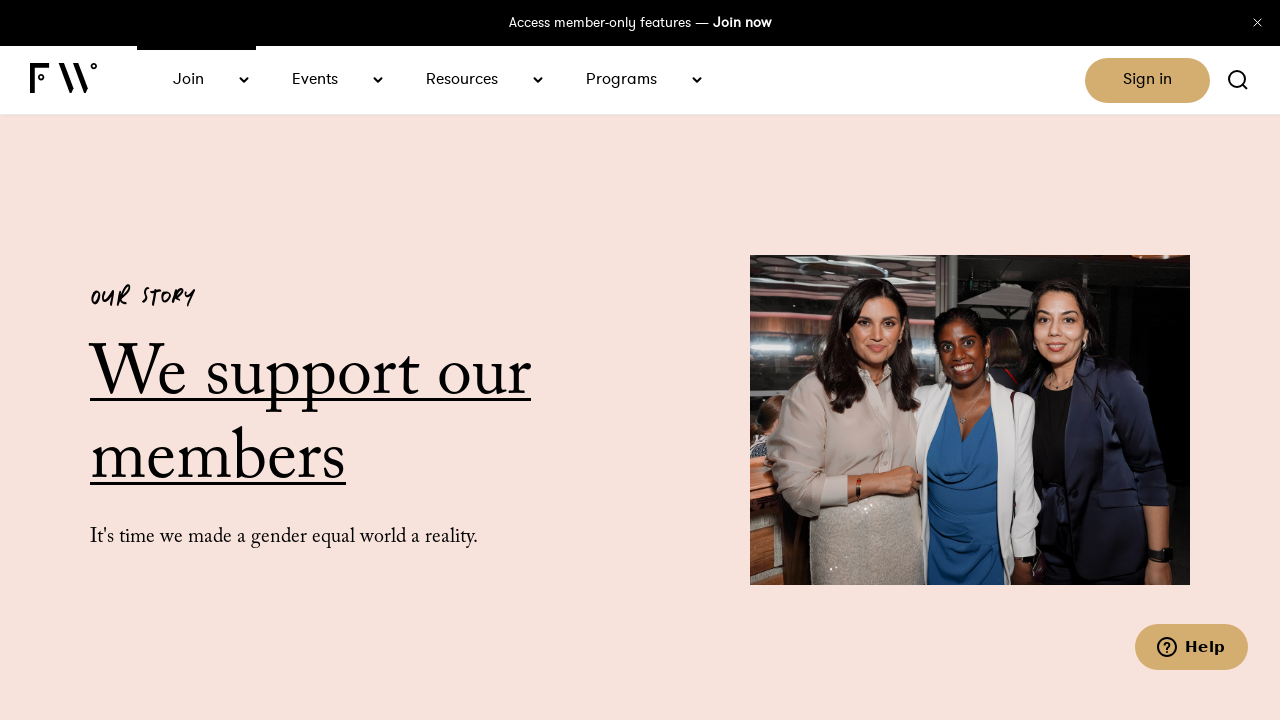

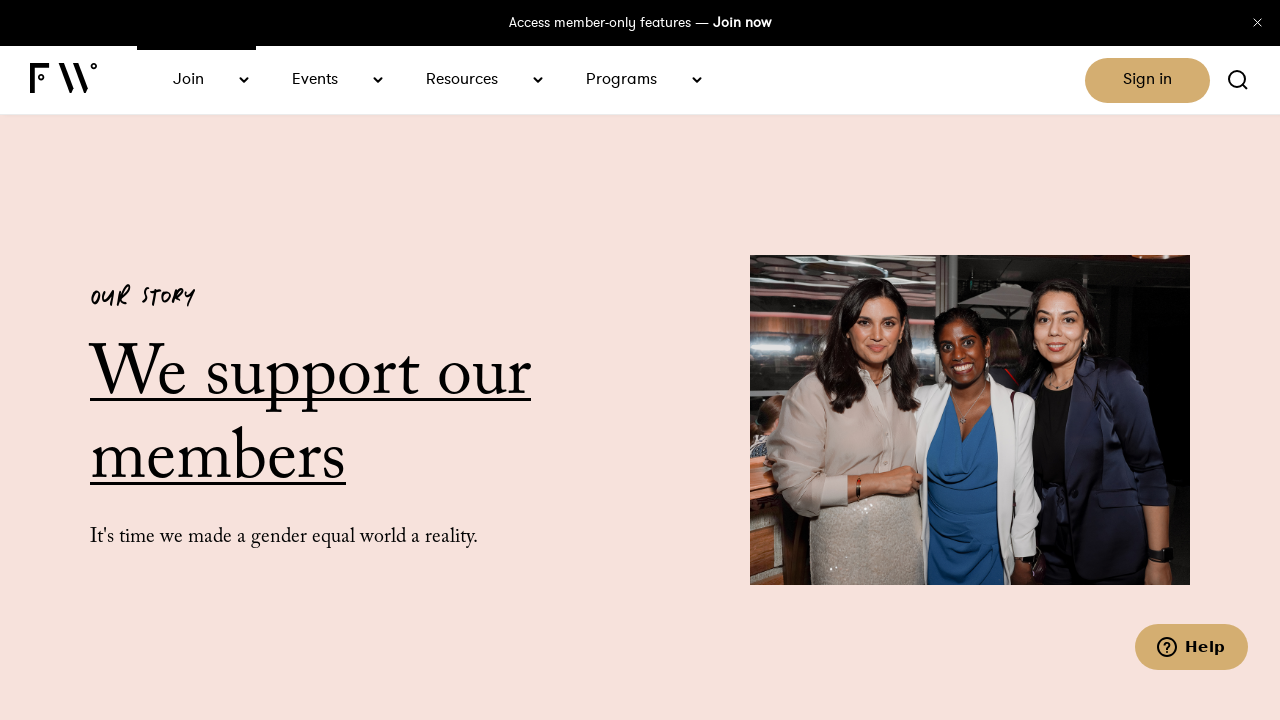